Tests React Semantic UI dropdown selection by selecting a user name from the dropdown menu

Starting URL: https://react.semantic-ui.com/maximize/dropdown-example-selection/

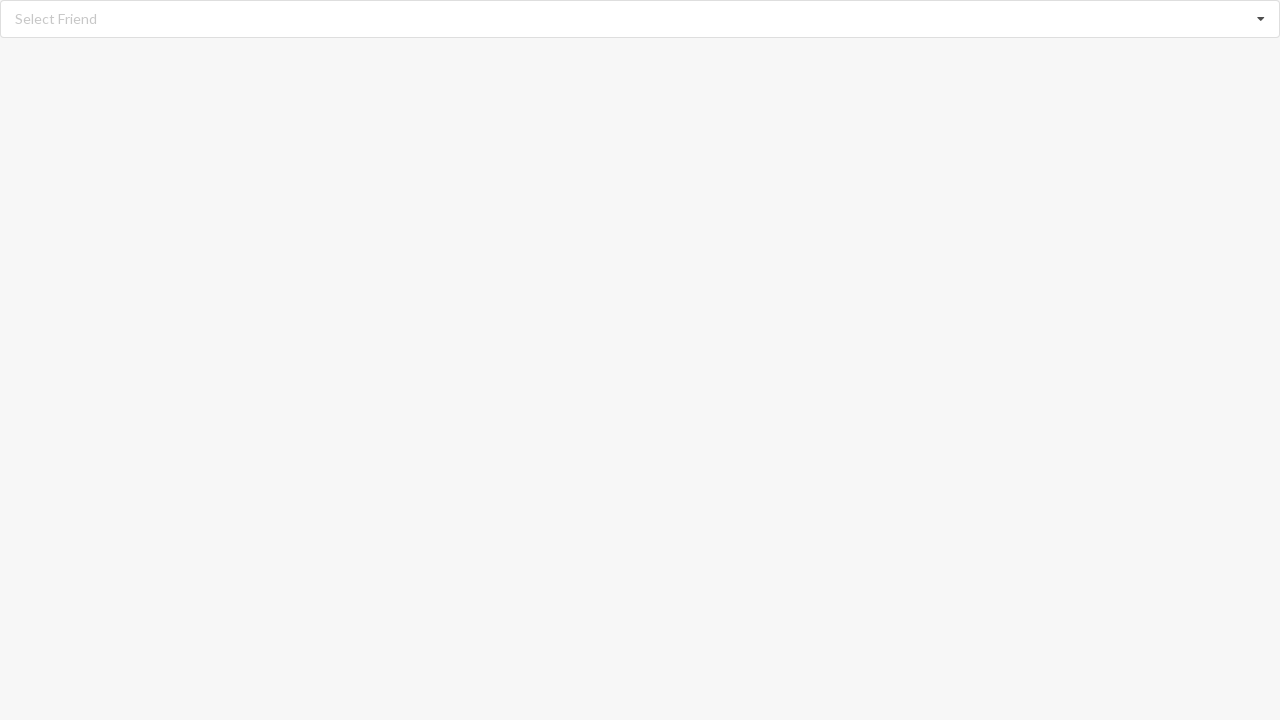

Clicked dropdown icon to open menu at (1261, 19) on xpath=//i[@class='dropdown icon']
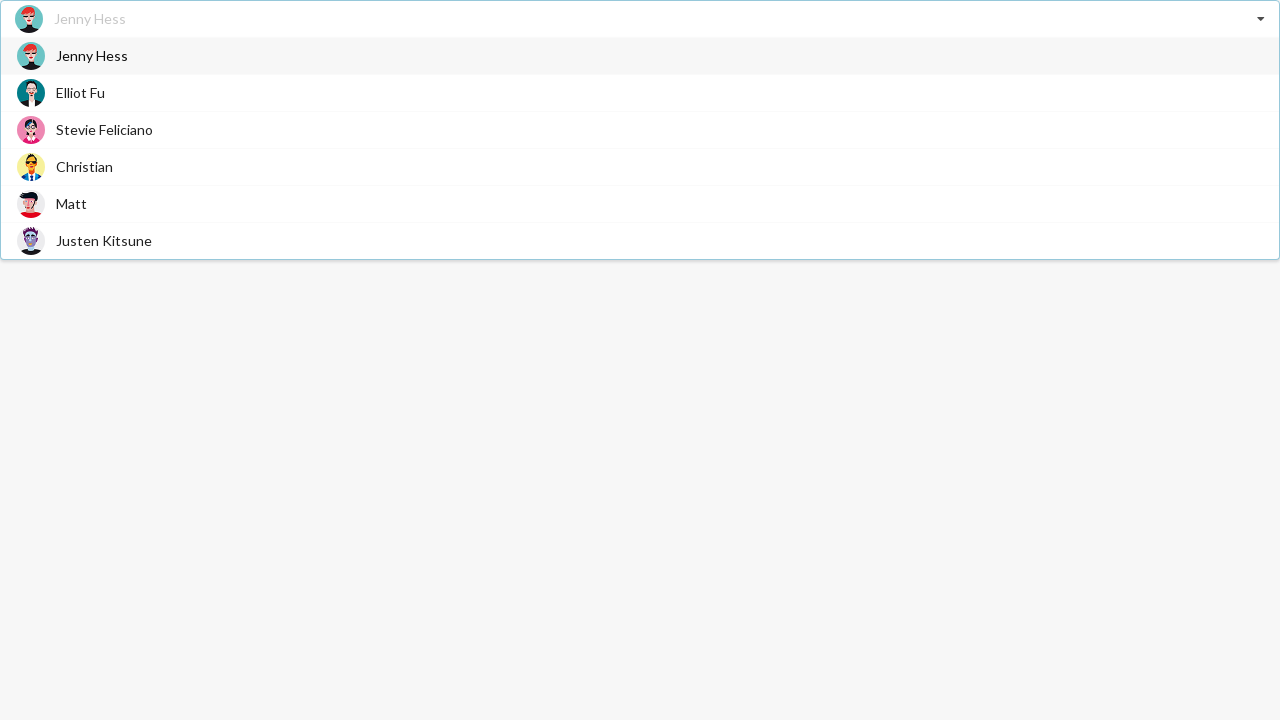

Dropdown menu became visible
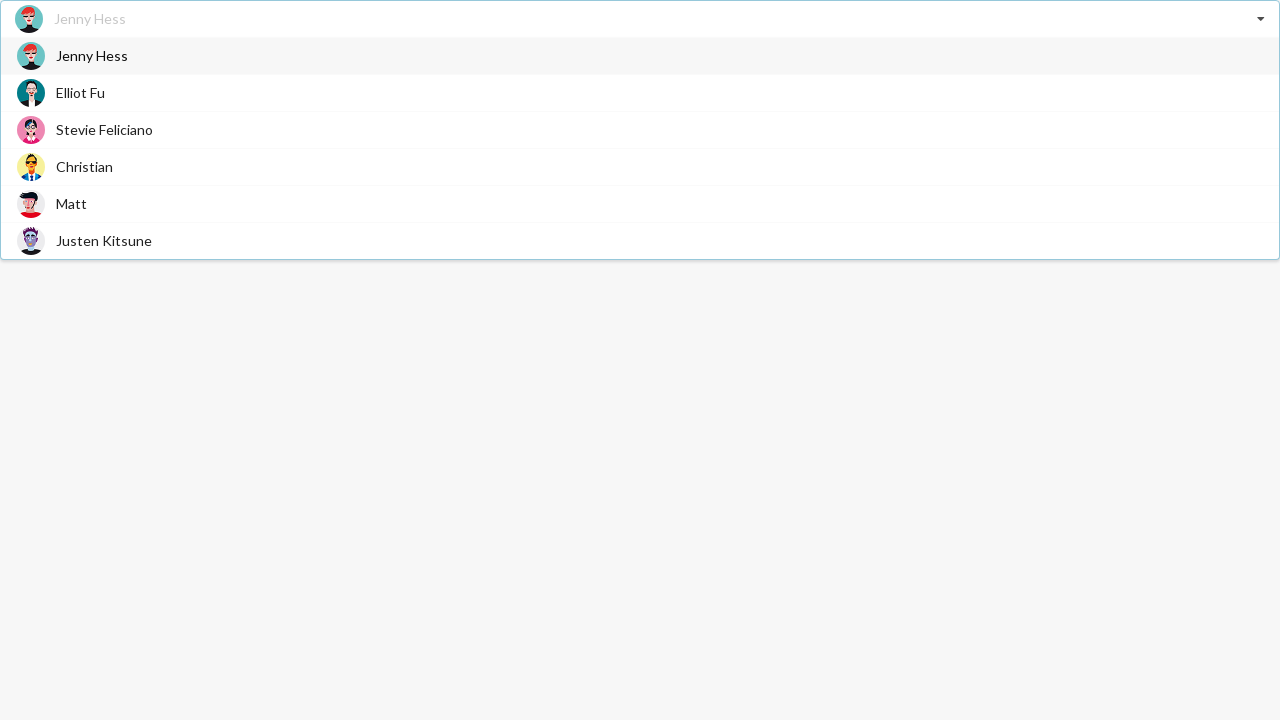

Selected 'Elliot Fu' from dropdown menu at (80, 92) on xpath=//div[@class='visible menu transition']//span[text()='Elliot Fu']
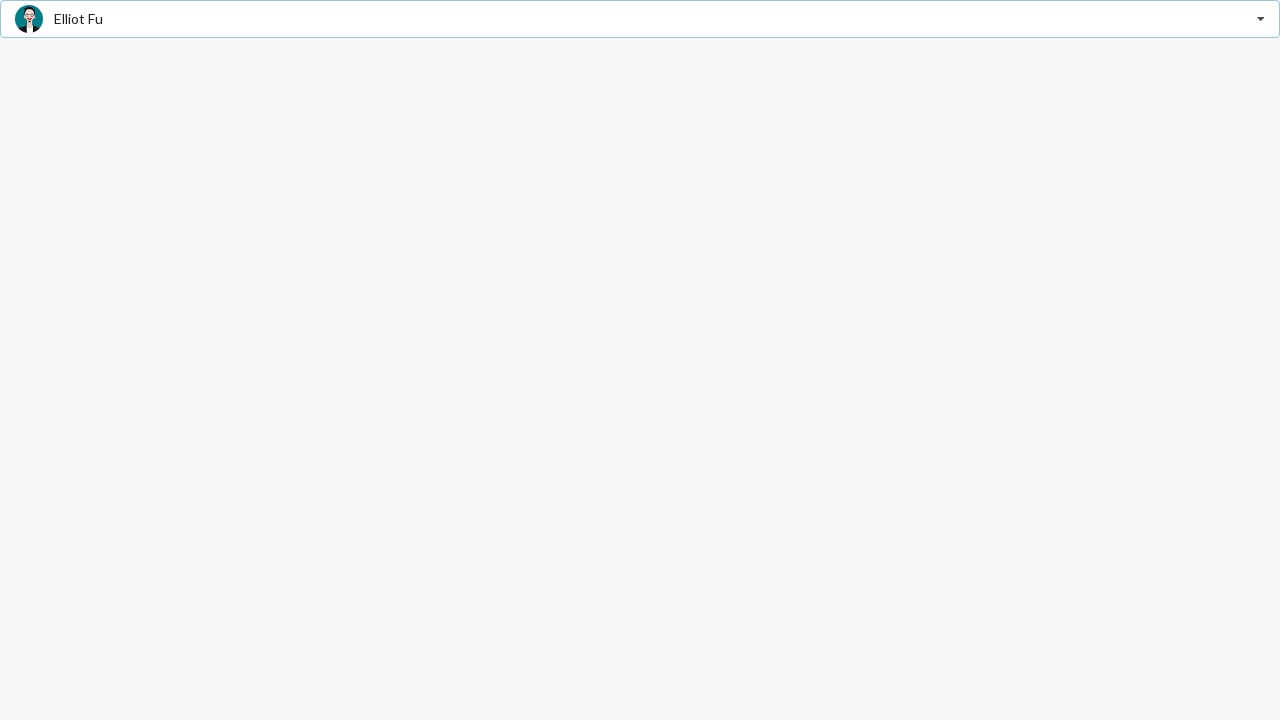

Verified 'Elliot Fu' is selected in the dropdown
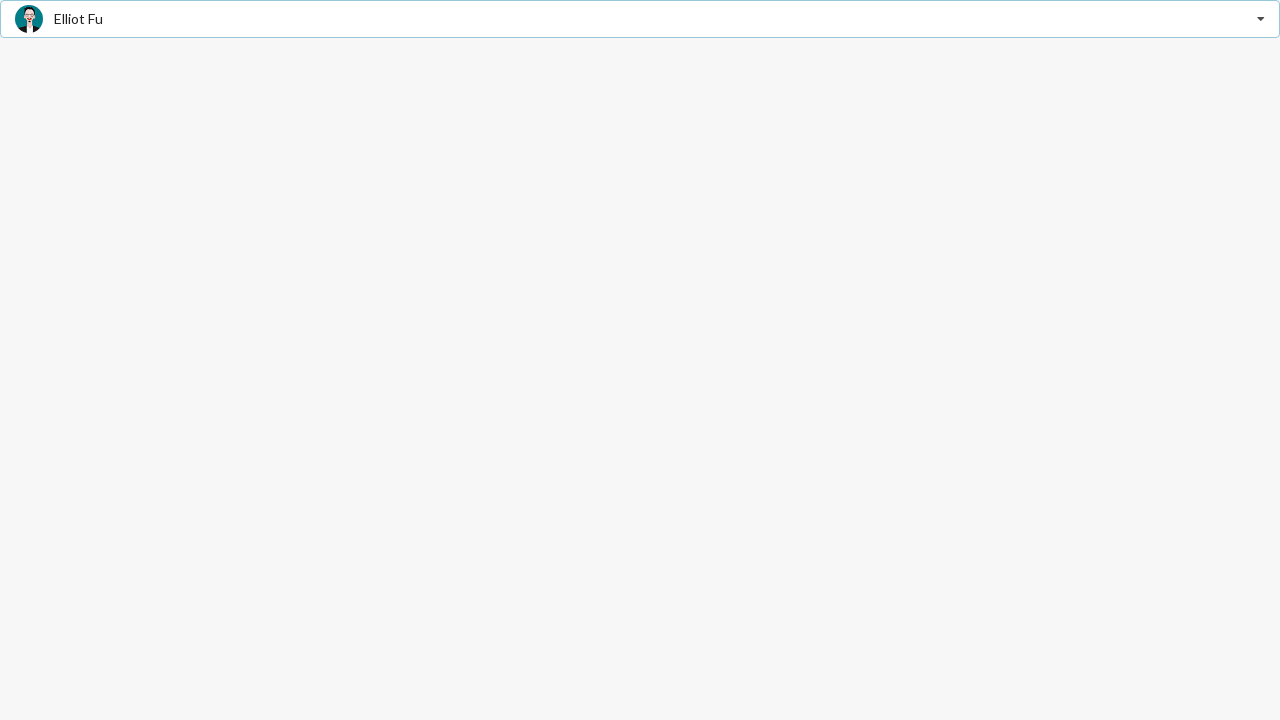

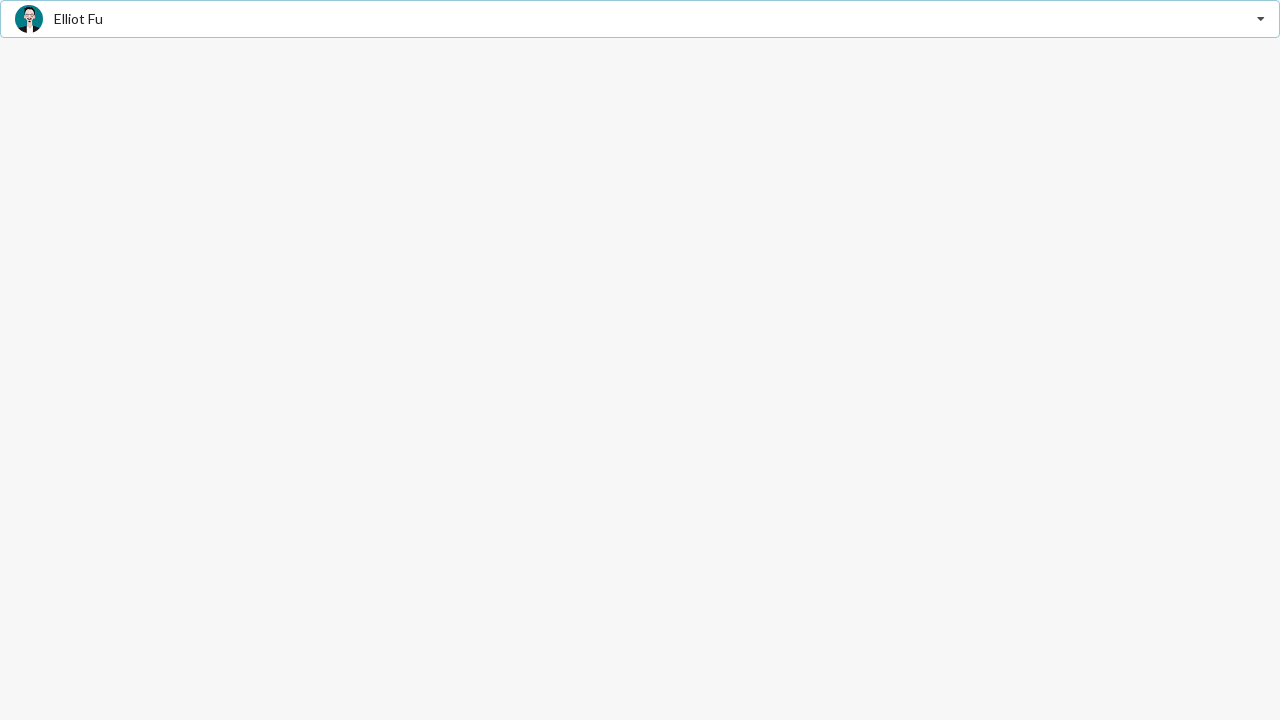